Tests calculator addition functionality by entering two numbers, selecting the addition operator, and verifying the result equals 10

Starting URL: https://juliemr.github.io/protractor-demo/

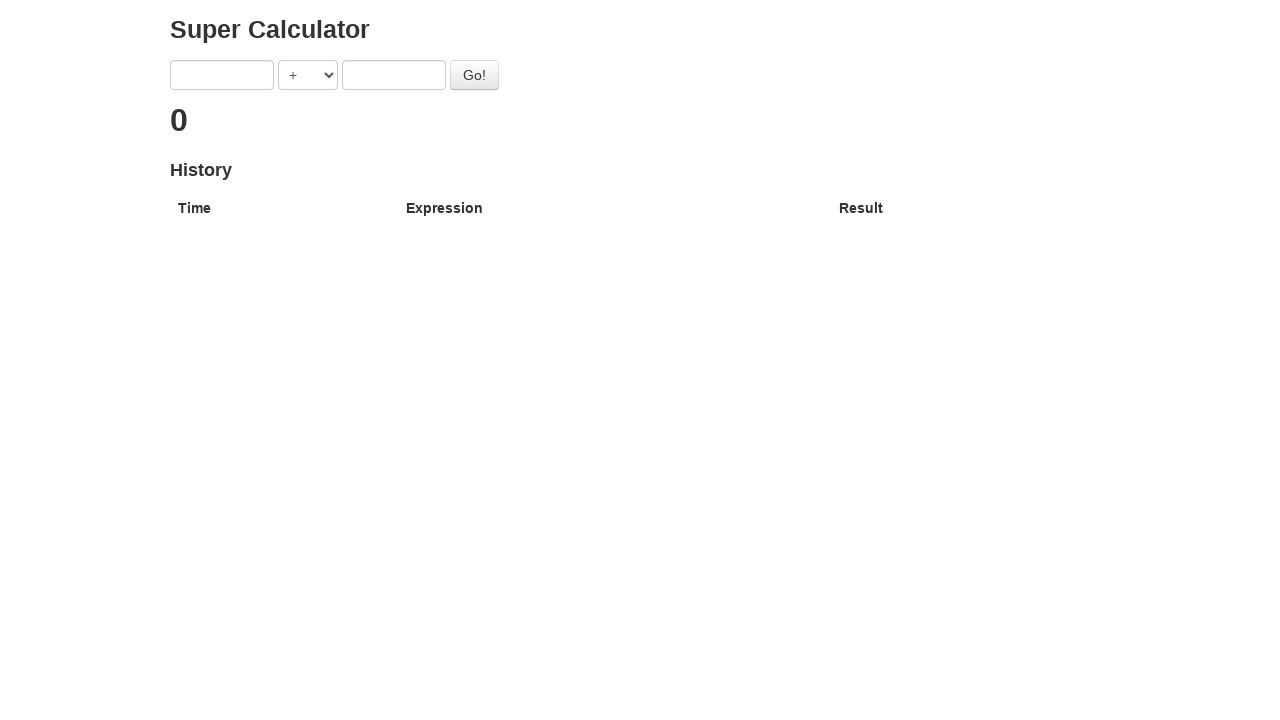

Filled first input field with 5 on input[ng-model='first']
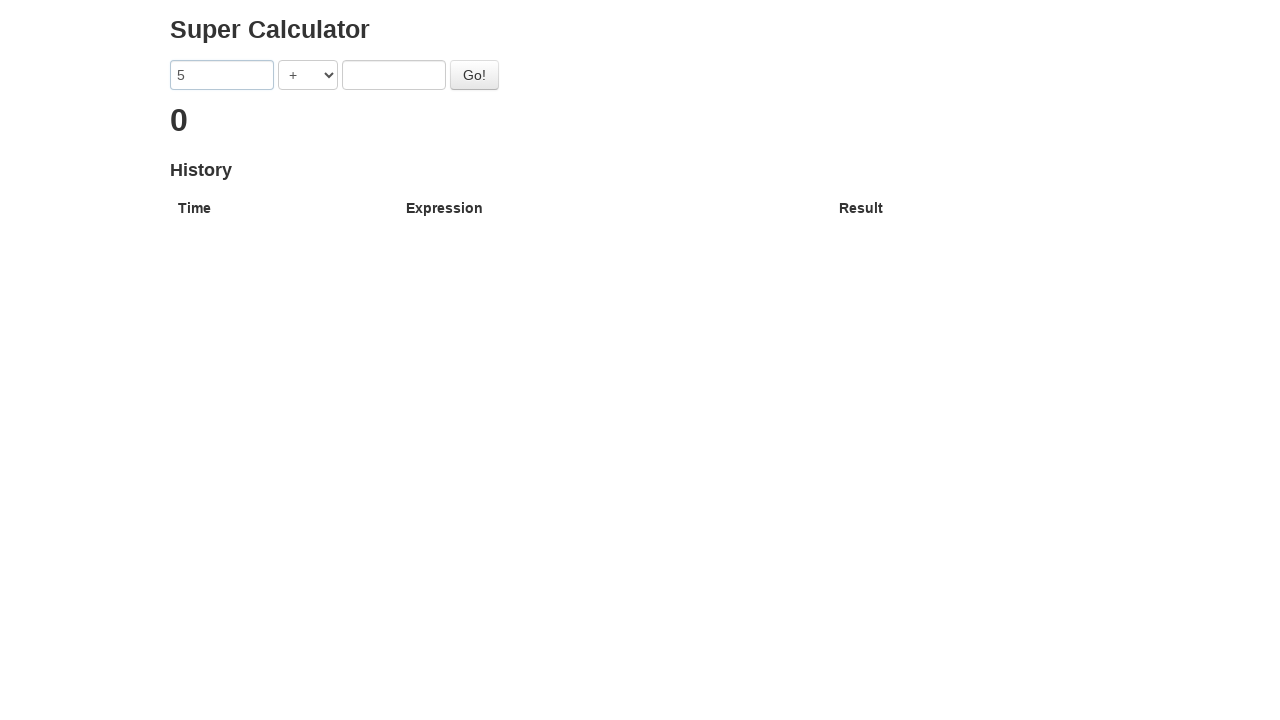

Selected addition operator from dropdown on select
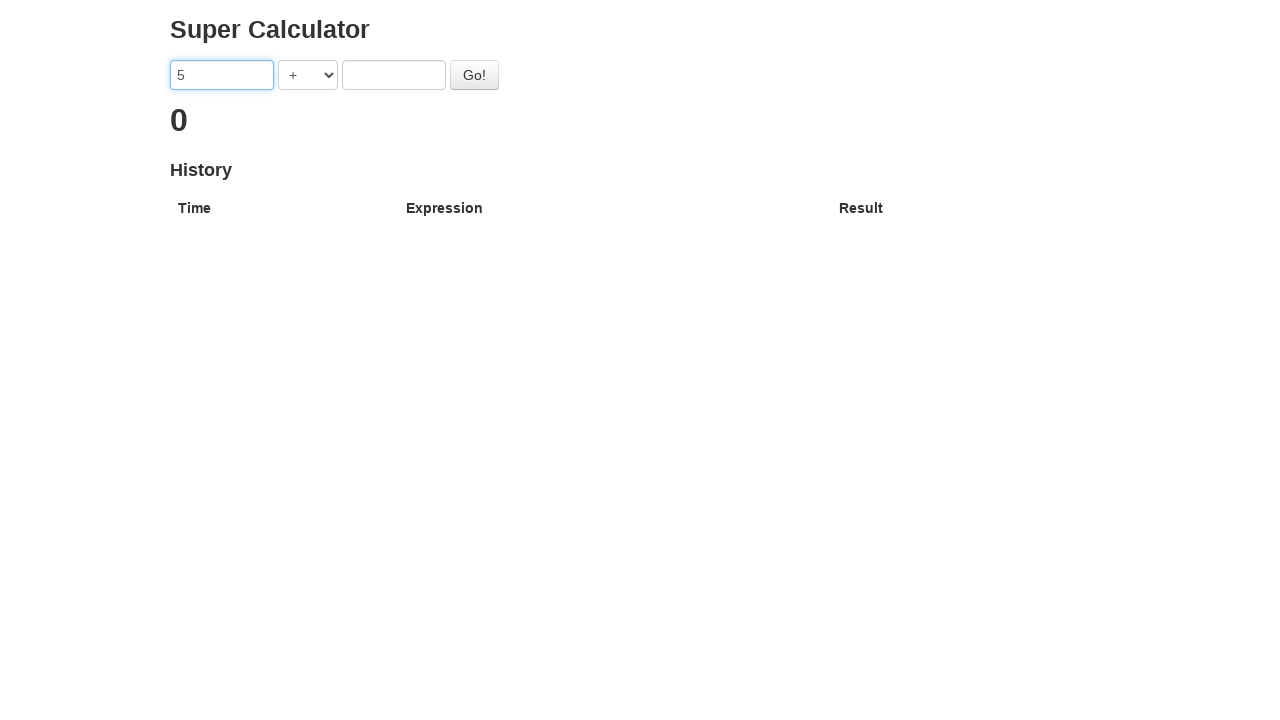

Filled second input field with 5 on input[ng-model='second']
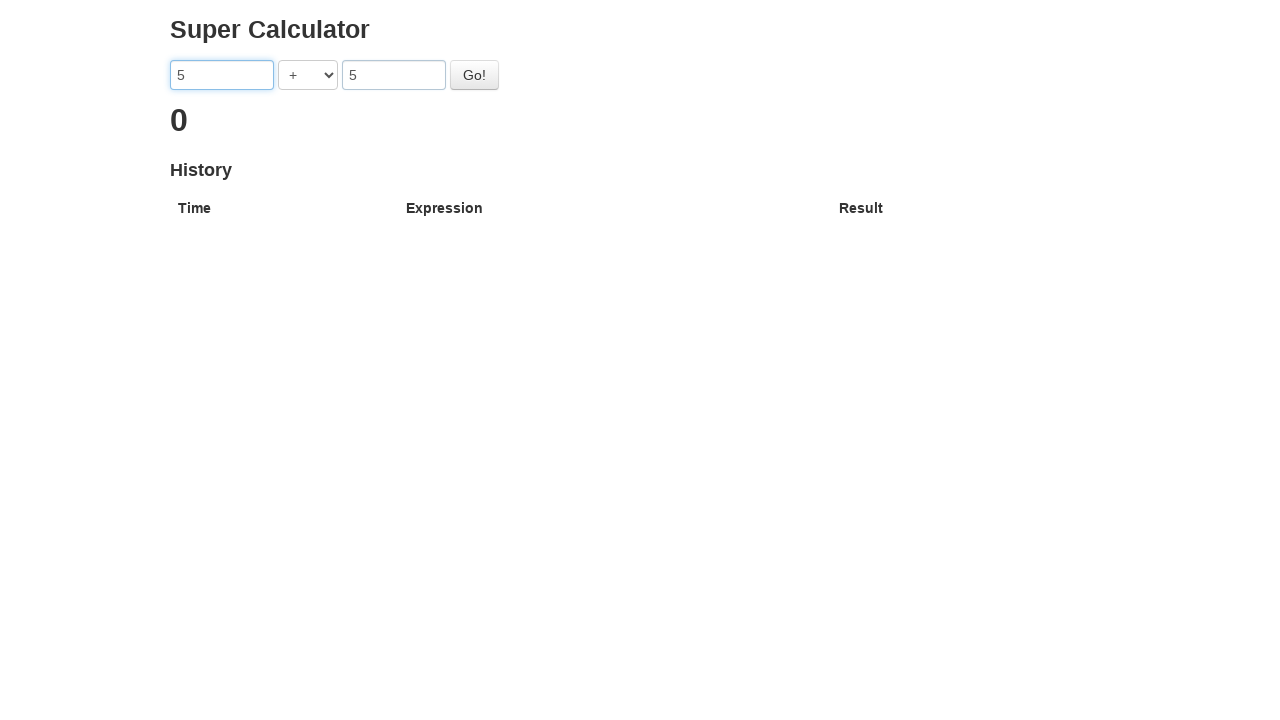

Clicked the Go button to calculate at (474, 75) on #gobutton
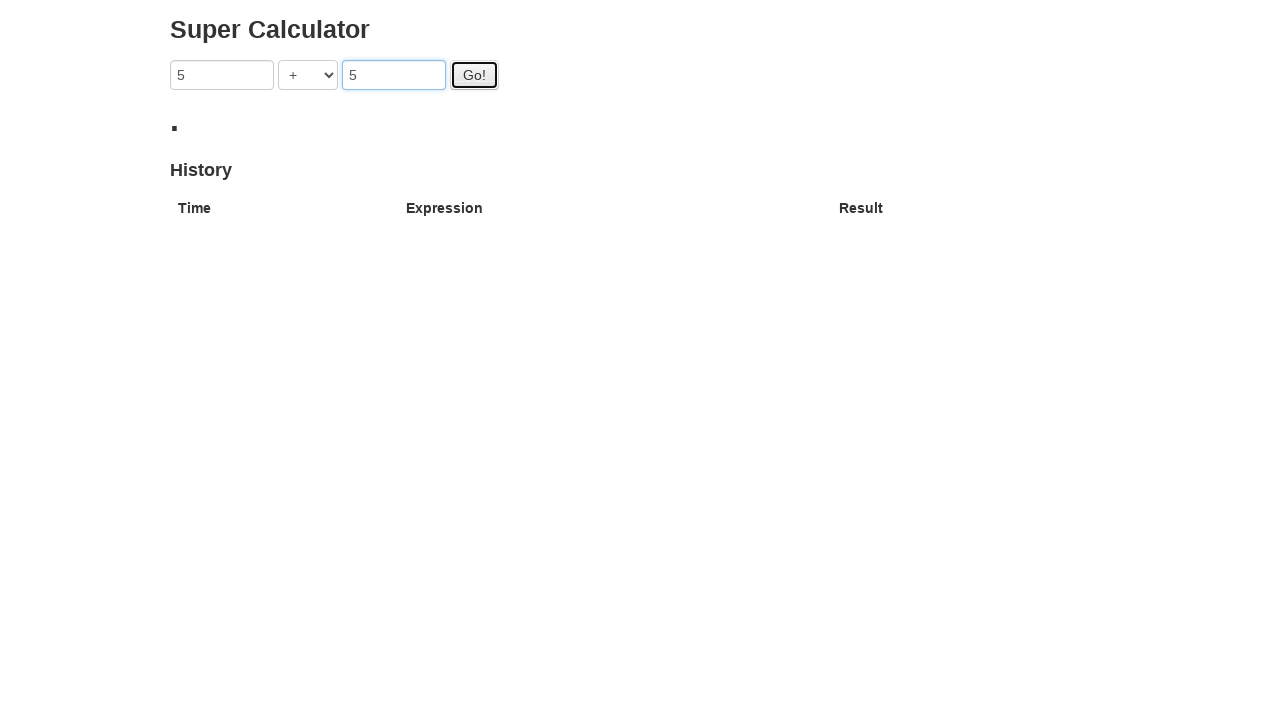

Result displayed - h2 element loaded with result equal to 10
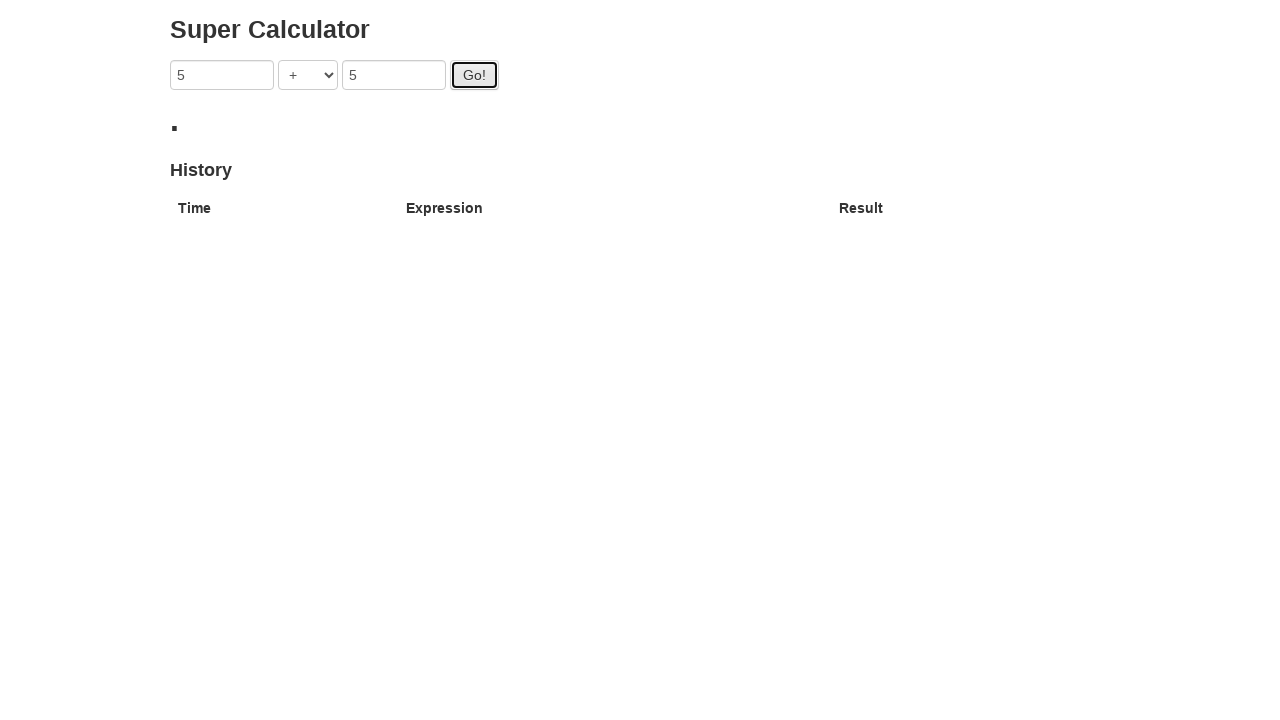

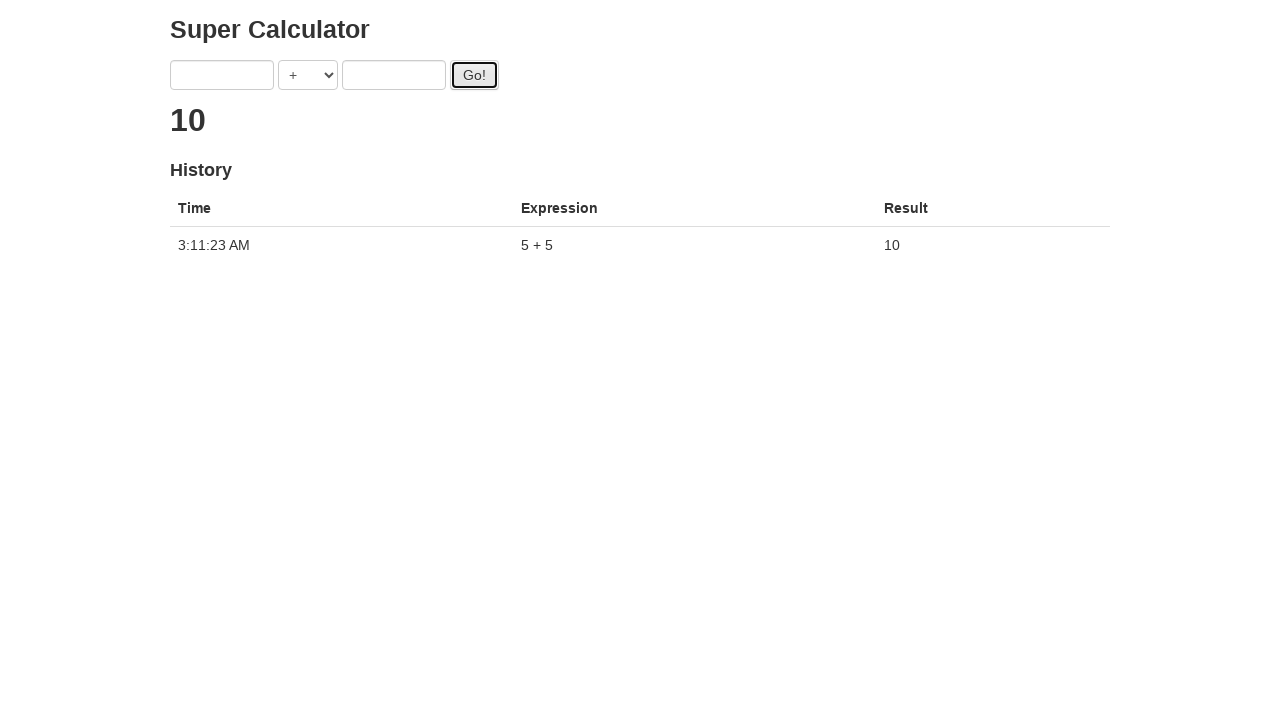